Tests a simple registration form by filling in first name, last name, email, and phone number fields, then submitting the form and handling the confirmation alert.

Starting URL: https://v1.training-support.net/selenium/simple-form

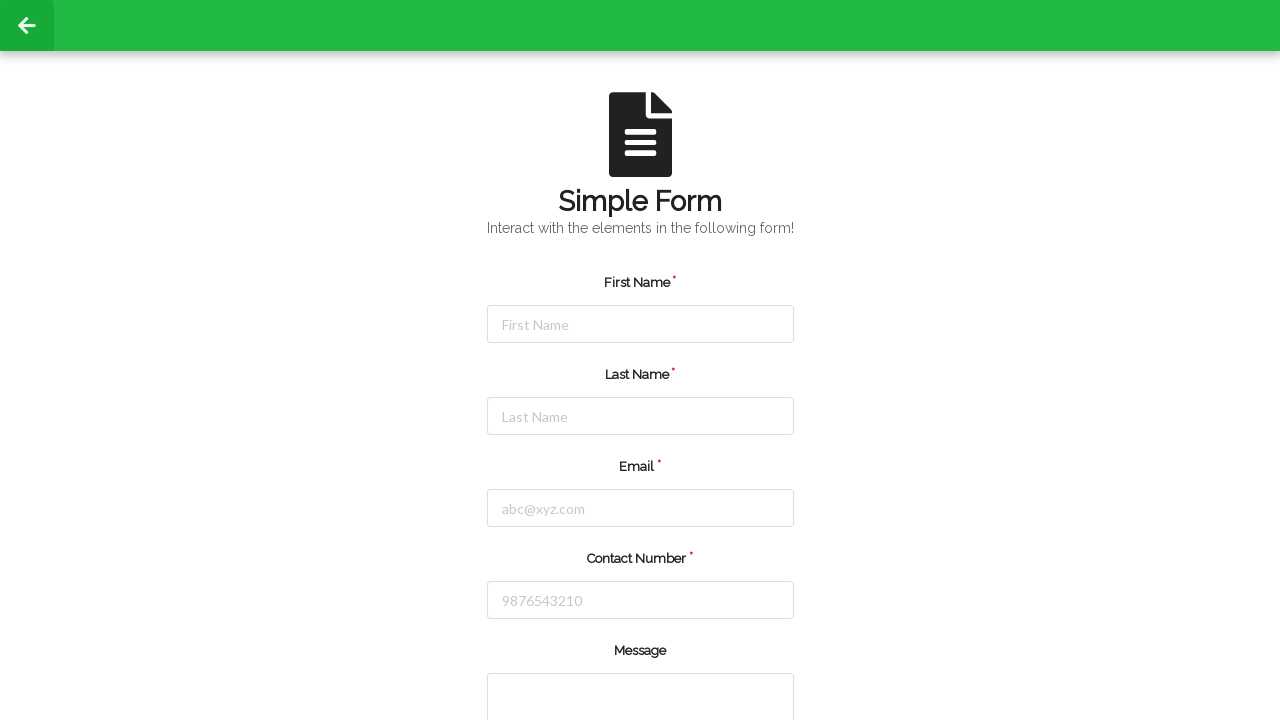

Cleared first name field on input#firstName
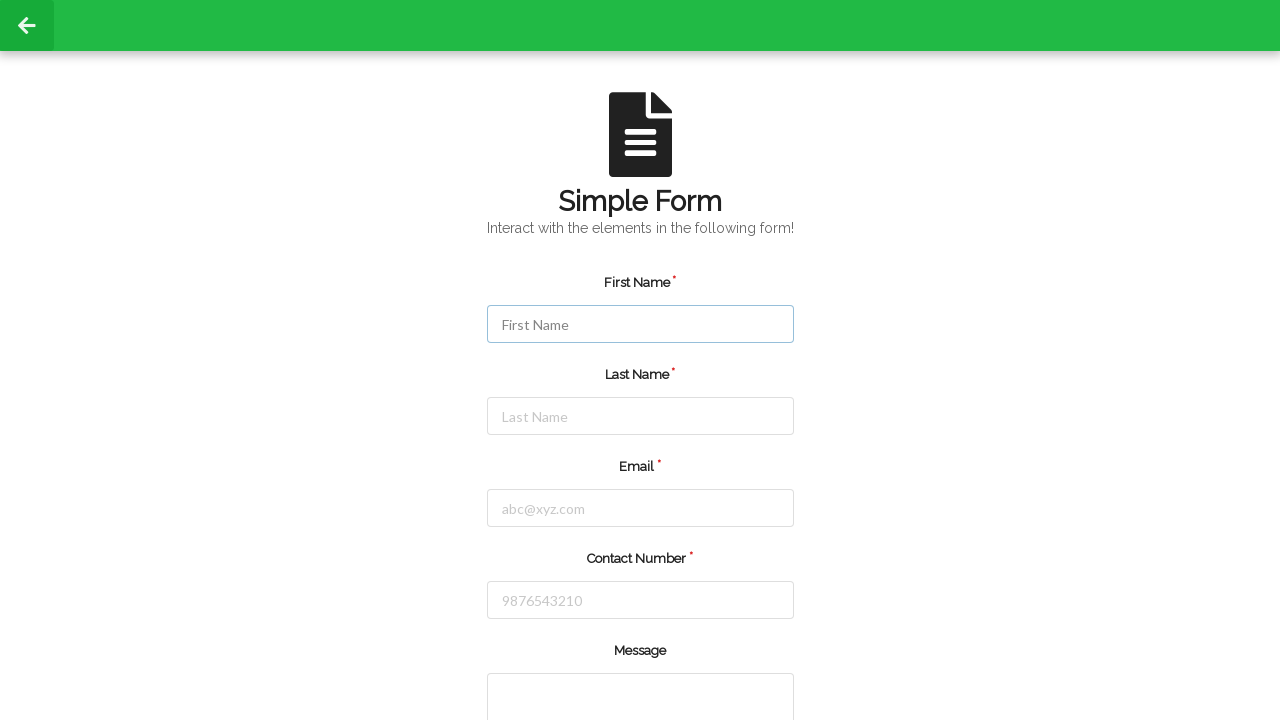

Filled first name field with 'Jennifer' on input#firstName
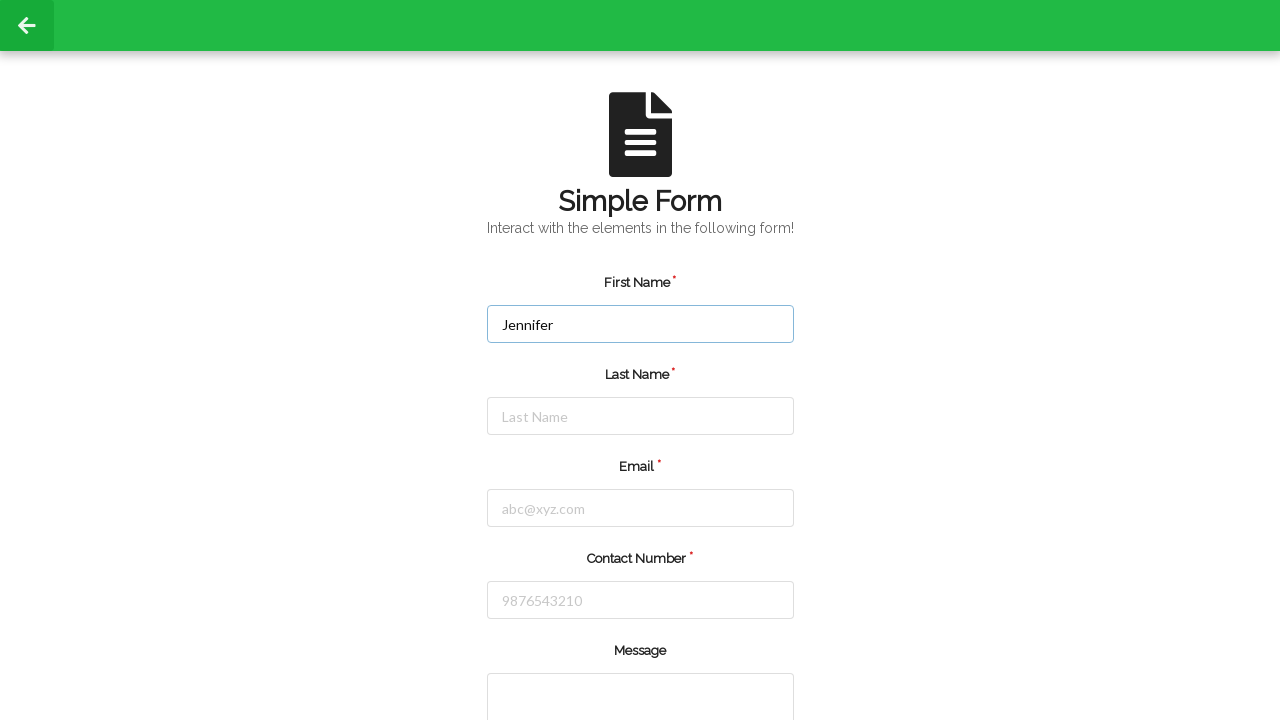

Cleared last name field on input#lastName
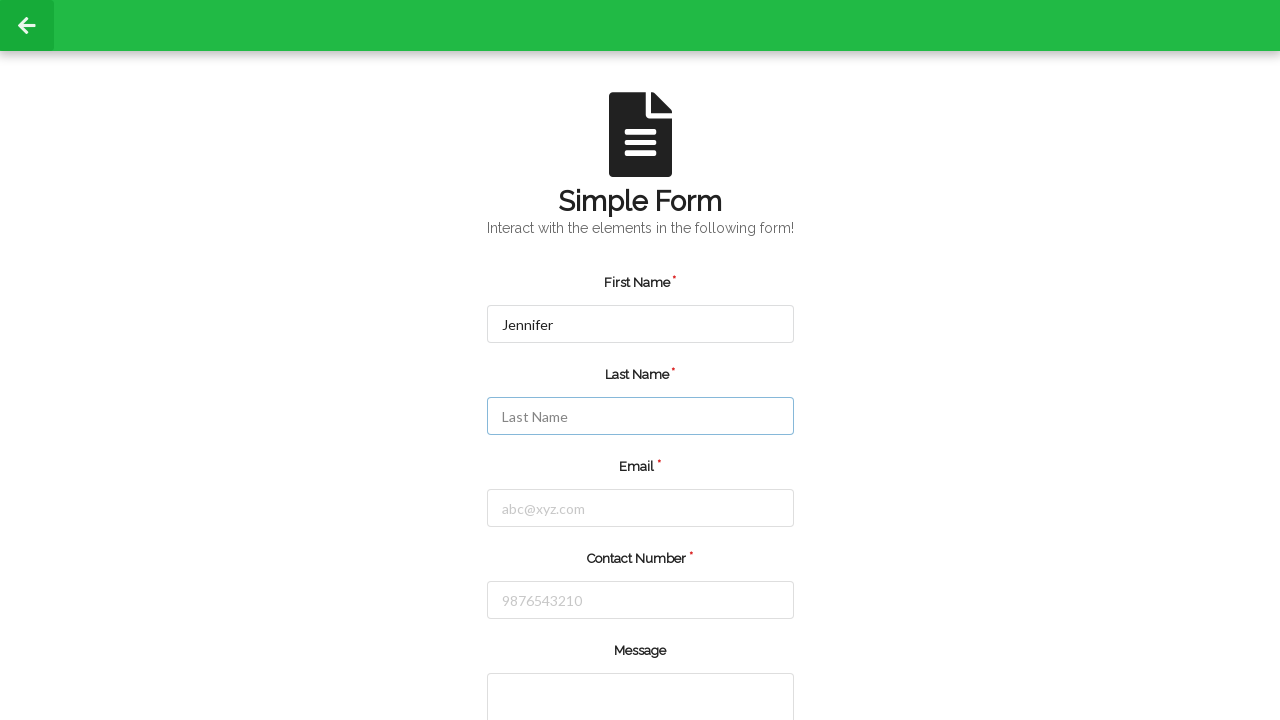

Filled last name field with 'Morrison' on input#lastName
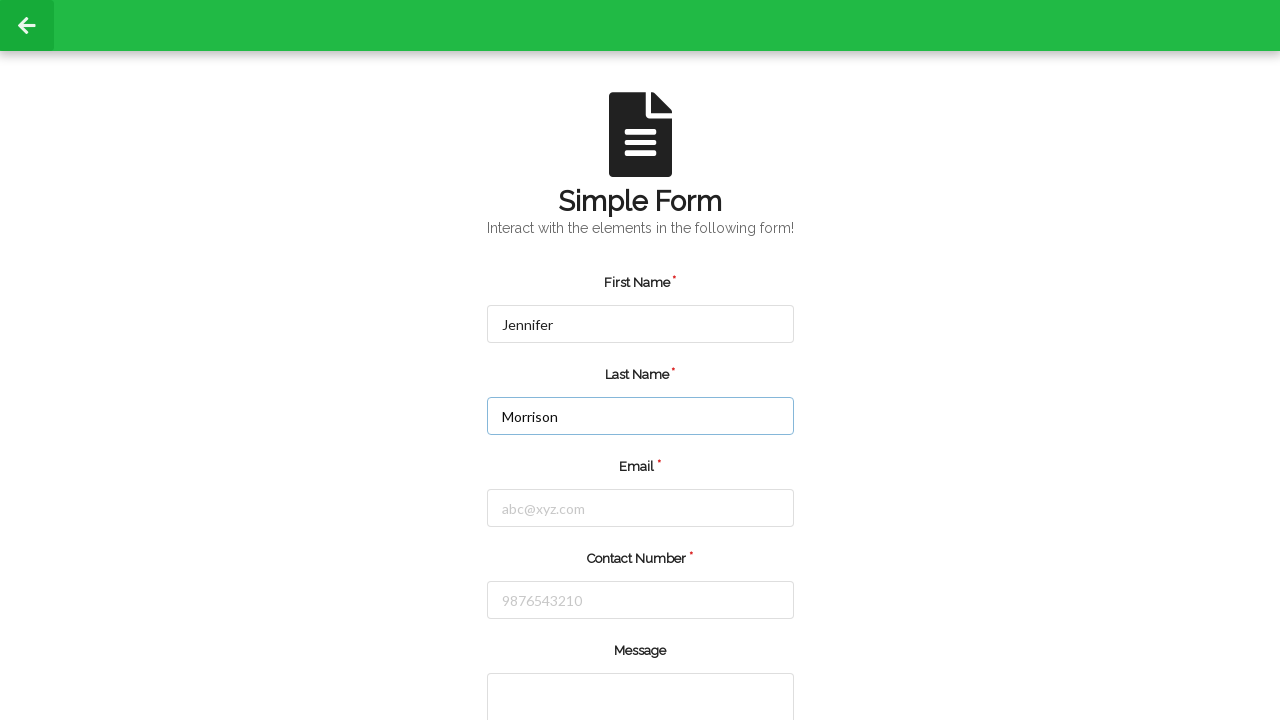

Cleared email field on input#email
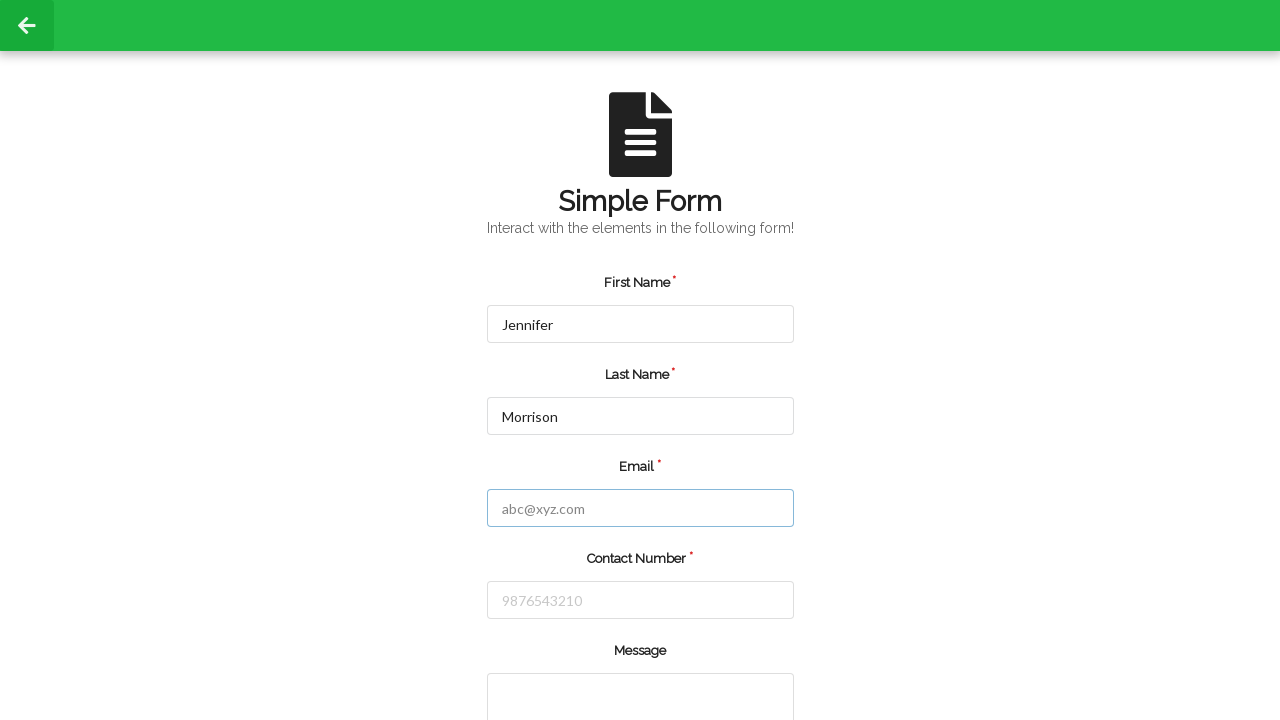

Filled email field with 'jennifer.morrison@example.com' on input#email
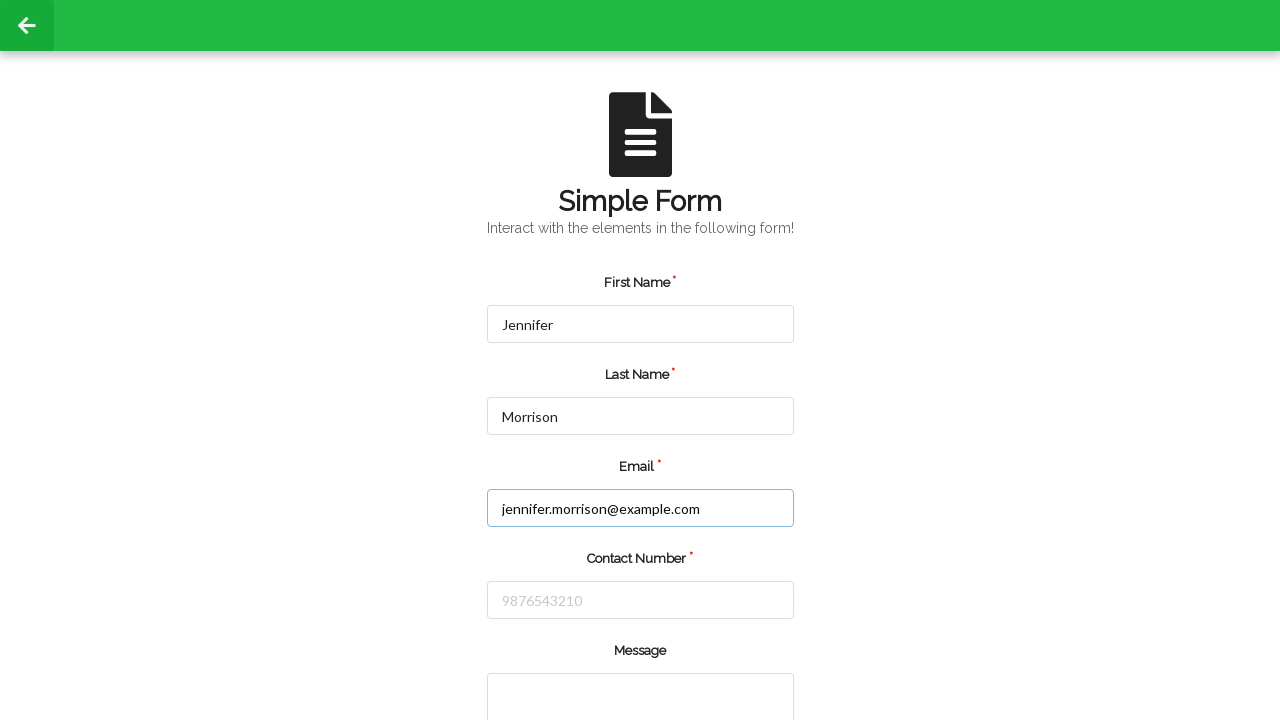

Cleared phone number field on input#number
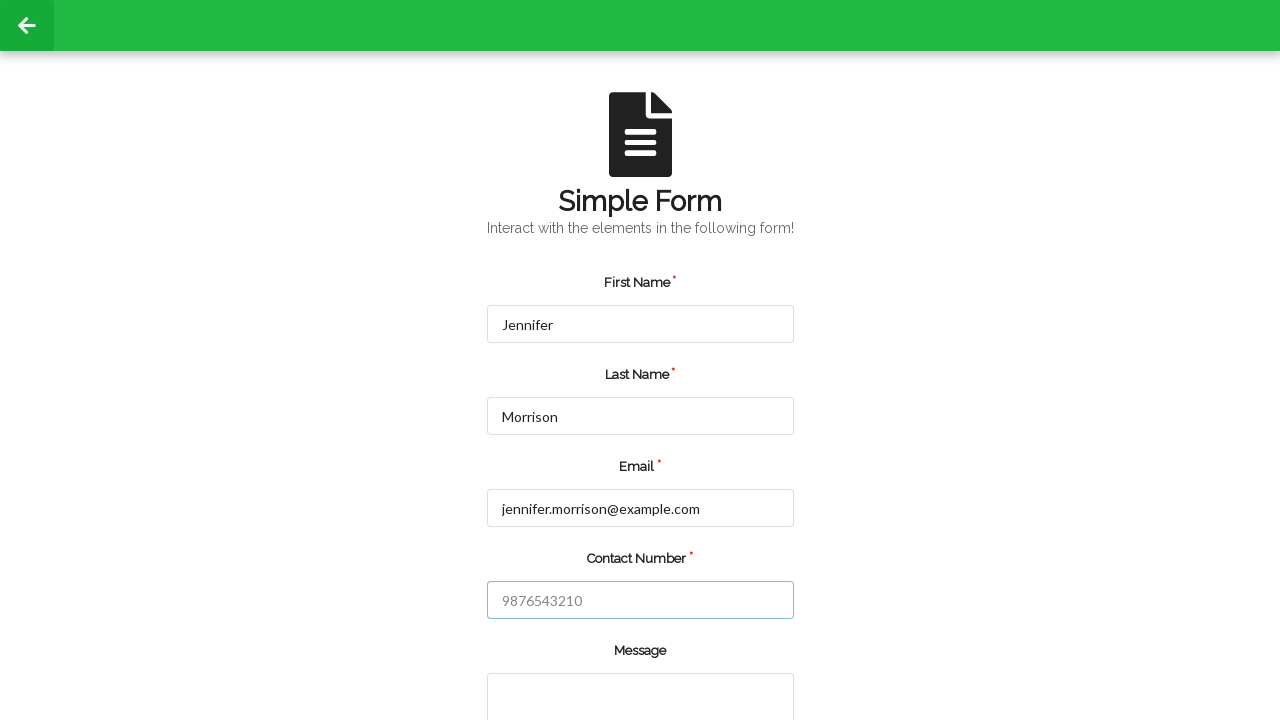

Filled phone number field with '5551234567' on input#number
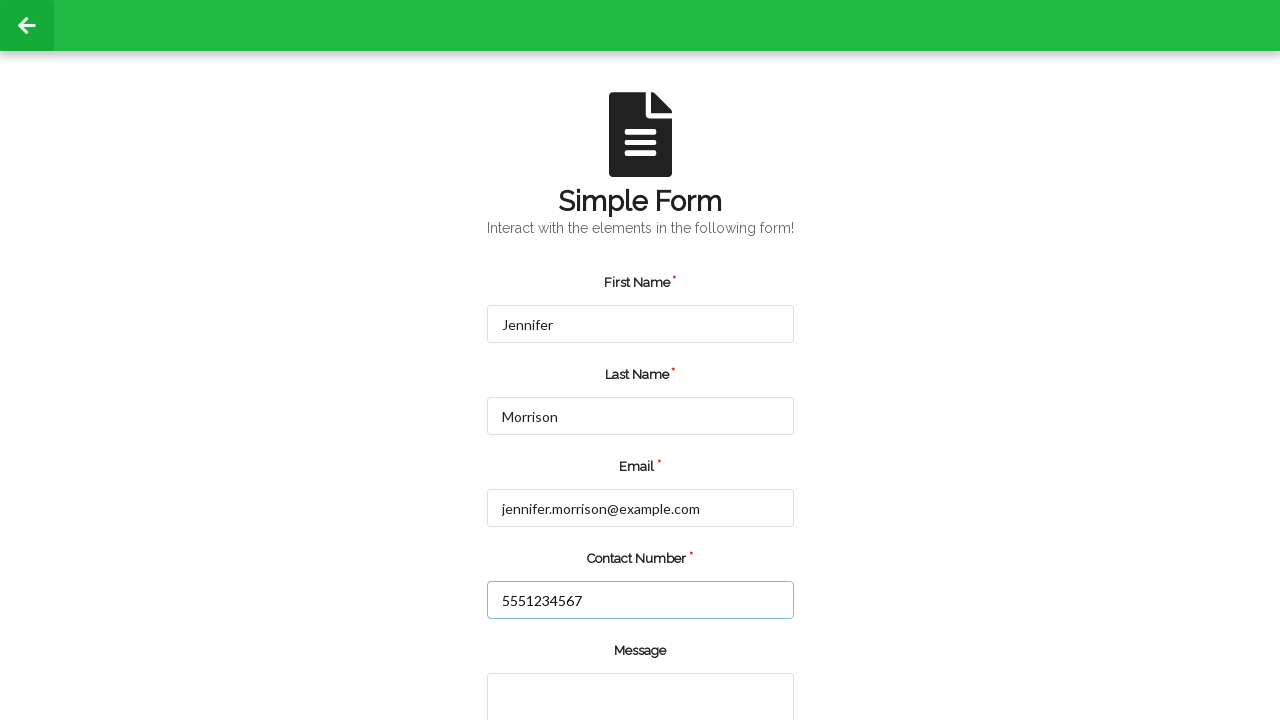

Clicked the green submit button at (558, 660) on input.green
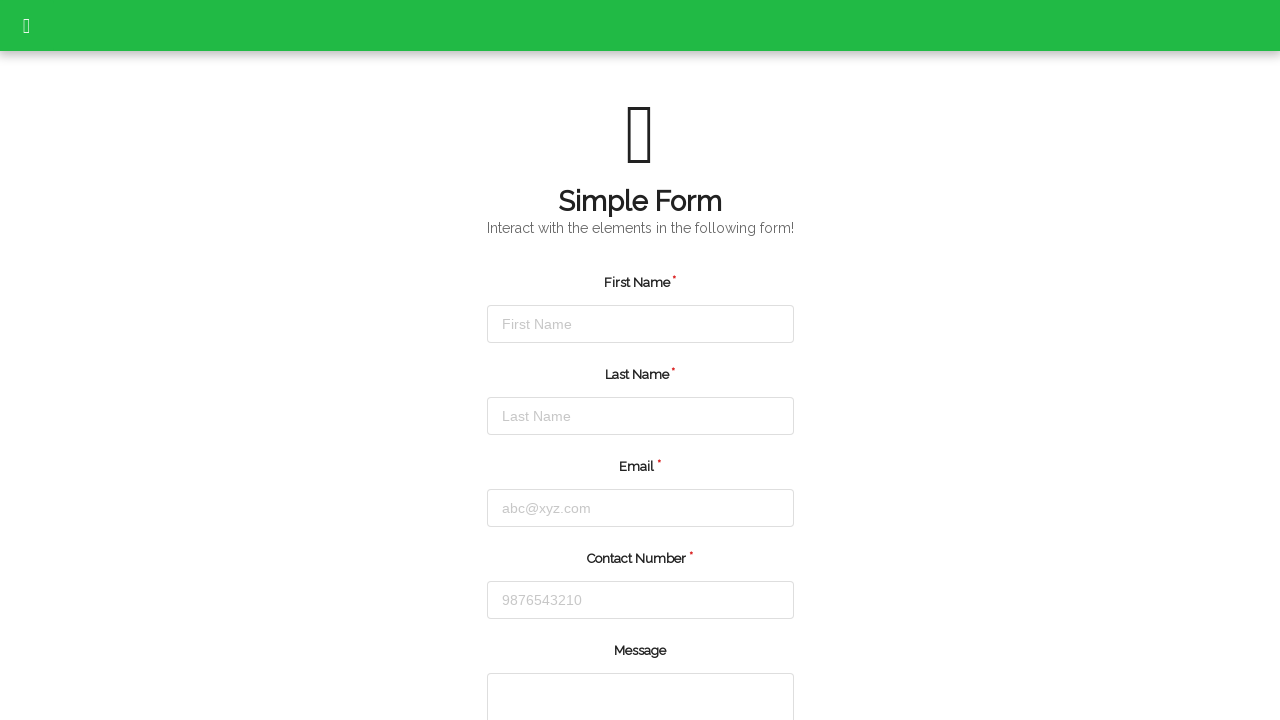

Set up dialog handler to accept alerts
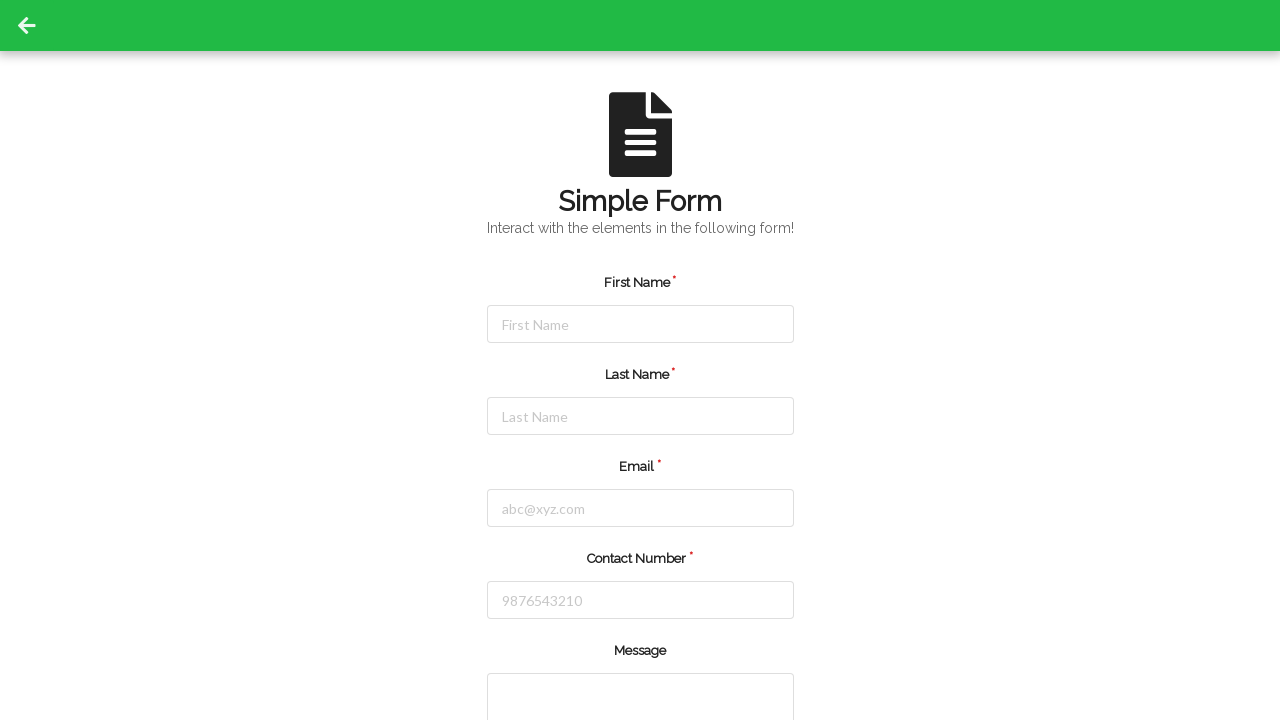

Waited for alert to be processed
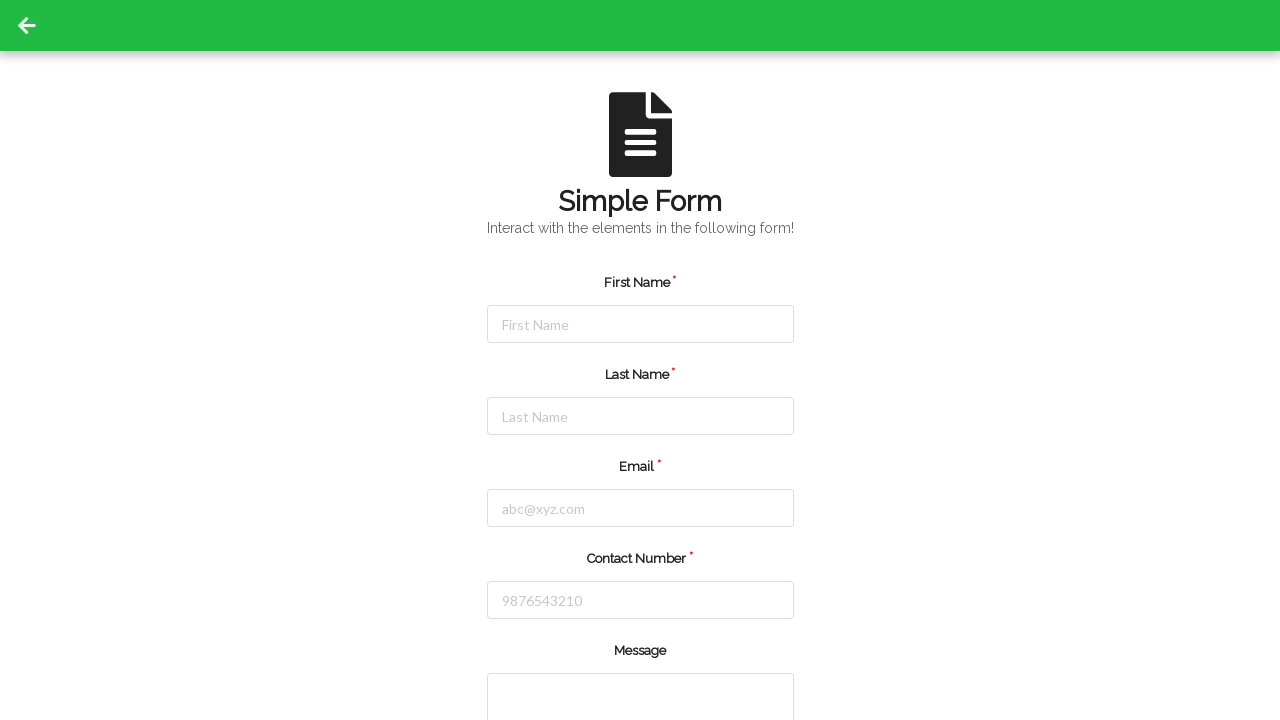

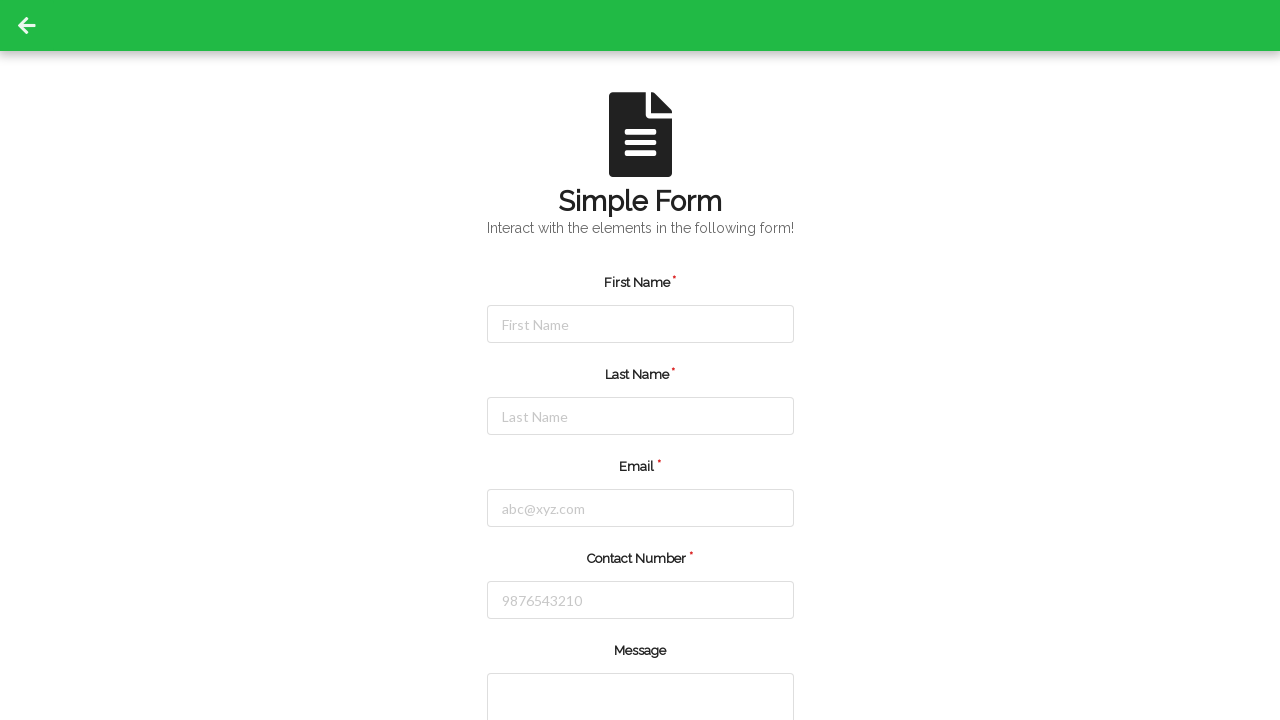